Tests radio button functionality by checking selection states and clicking on blue, red, and green radio buttons to verify their behavior including a disabled button

Starting URL: https://www.practice-ucodeacademy.com/radio_buttons

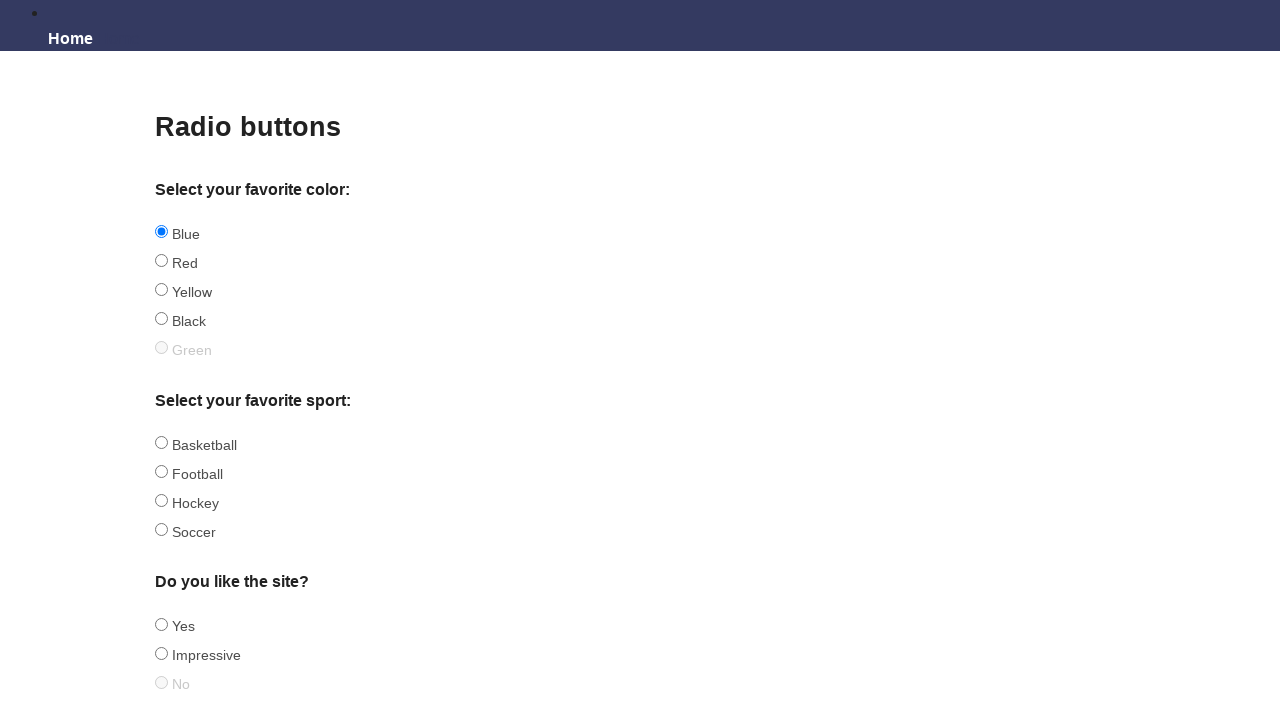

Located blue radio button and checked if selected
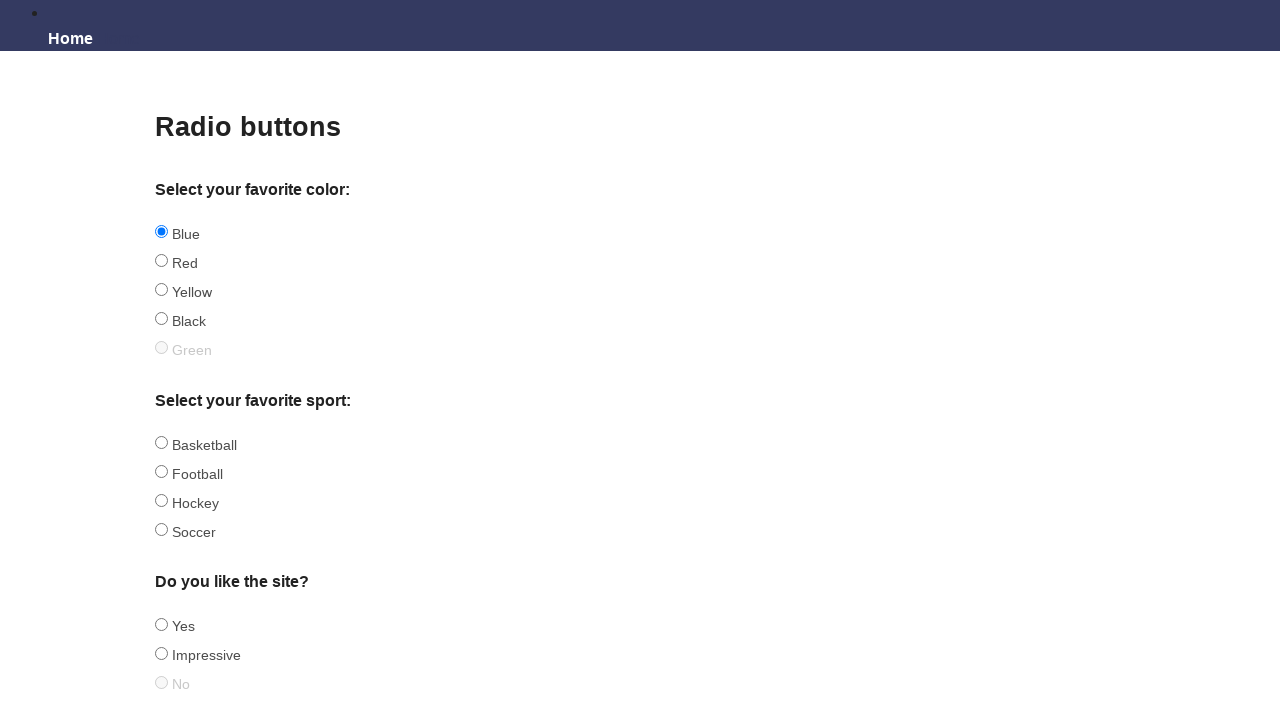

Blue radio button was already selected
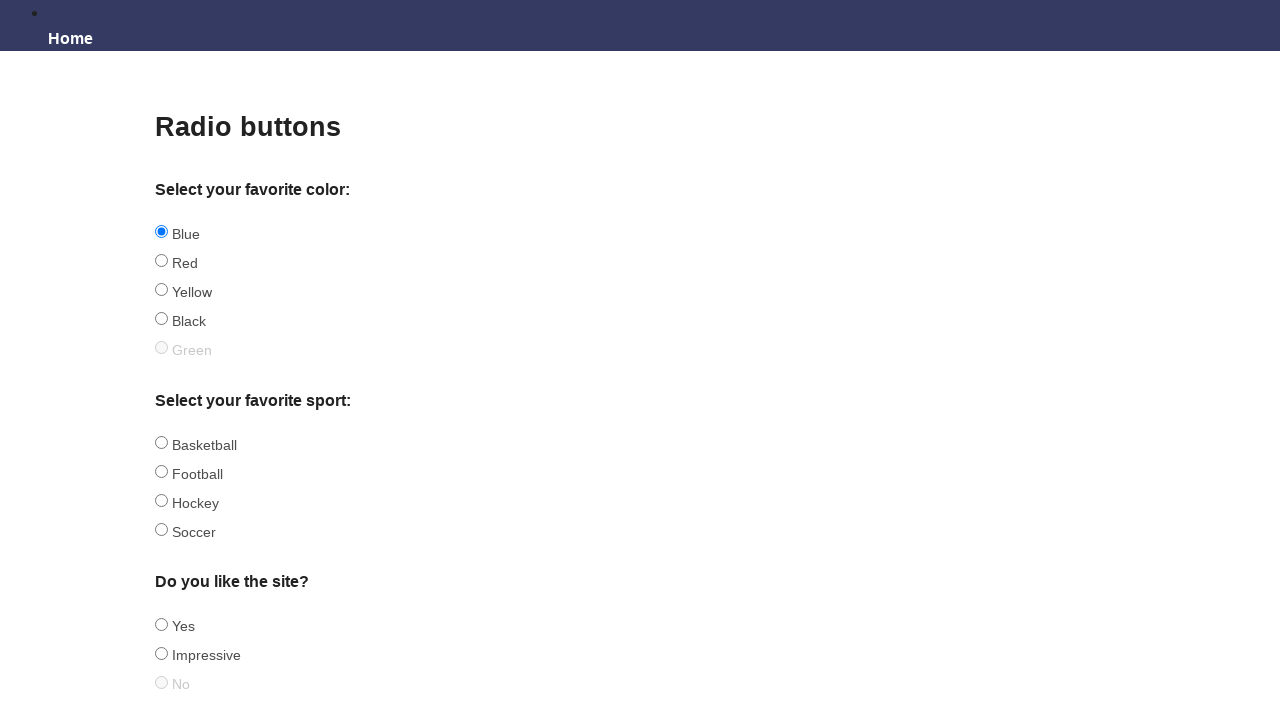

Clicked red radio button to select it at (162, 261) on #red
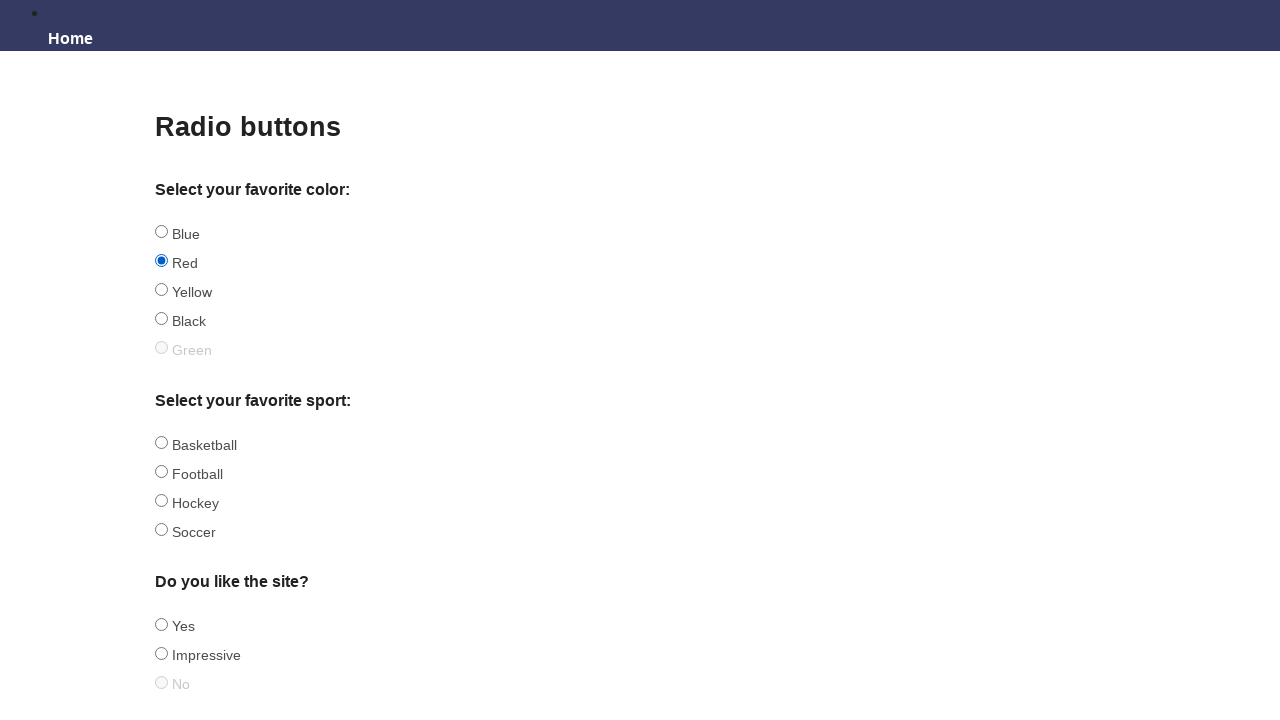

Attempted to click disabled green radio button with force=True at (162, 348) on #green
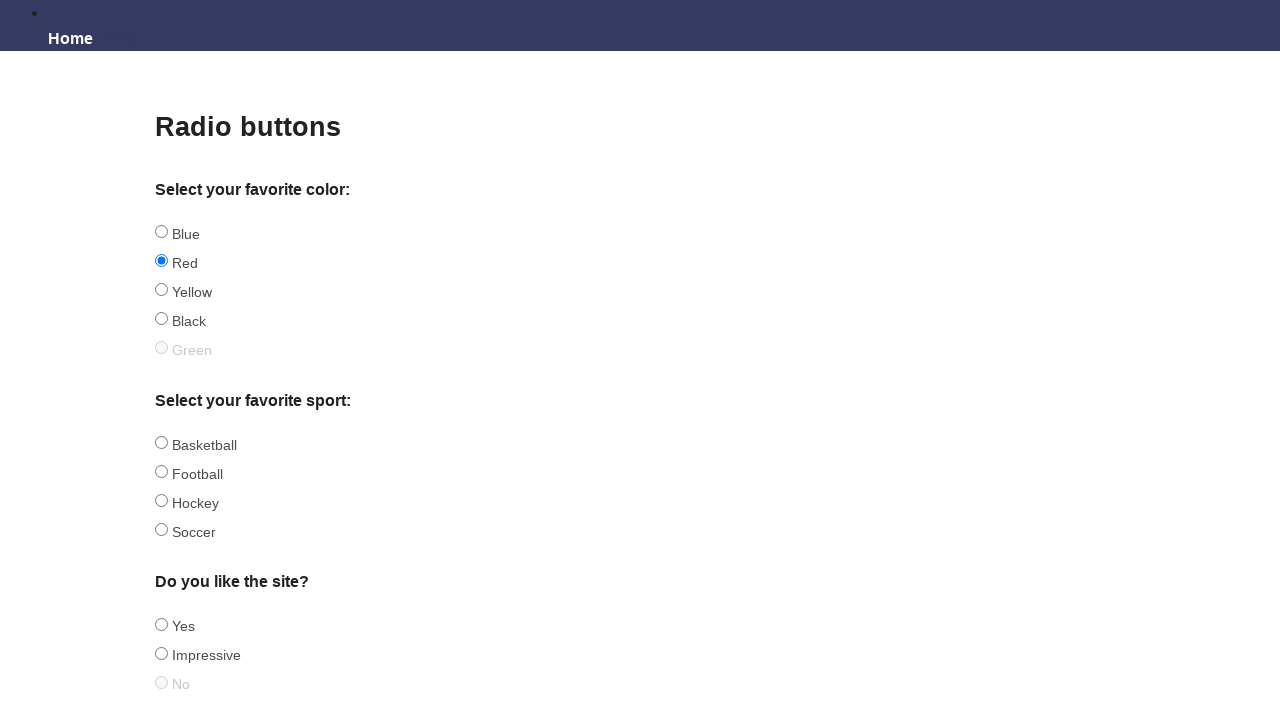

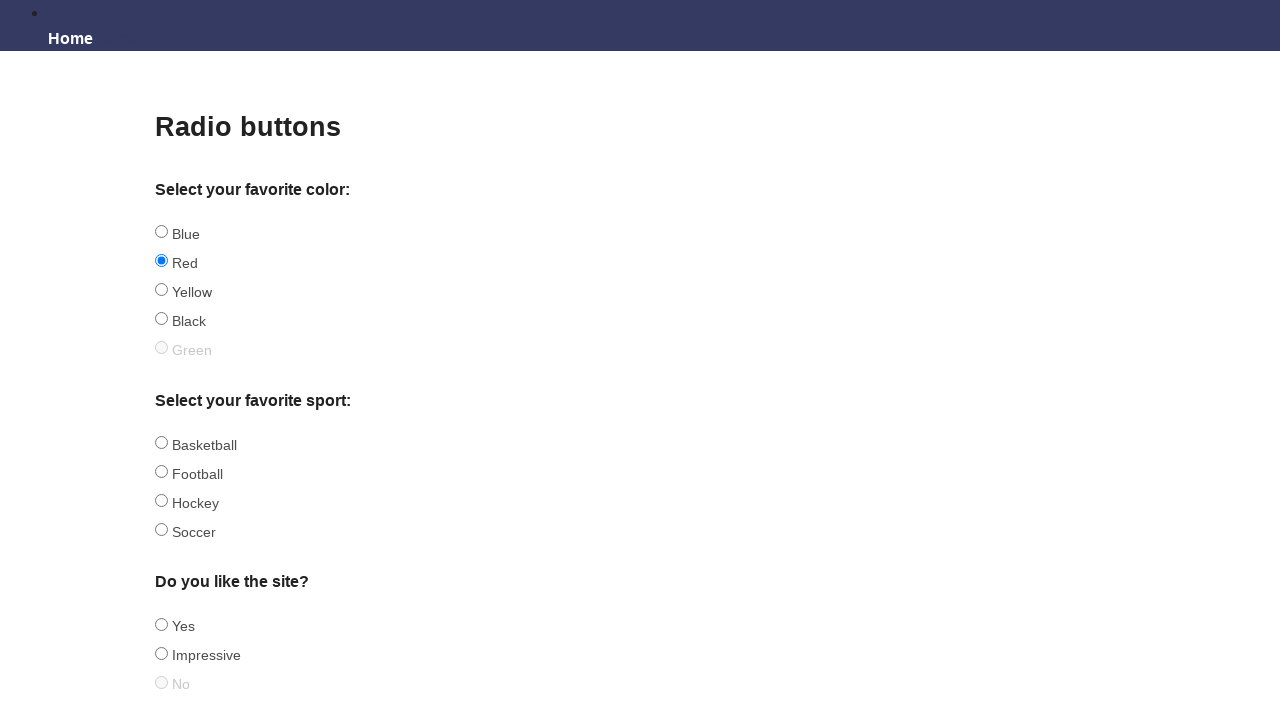